Selects Option 2 from a dropdown menu and verifies the selection

Starting URL: https://the-internet.herokuapp.com/dropdown

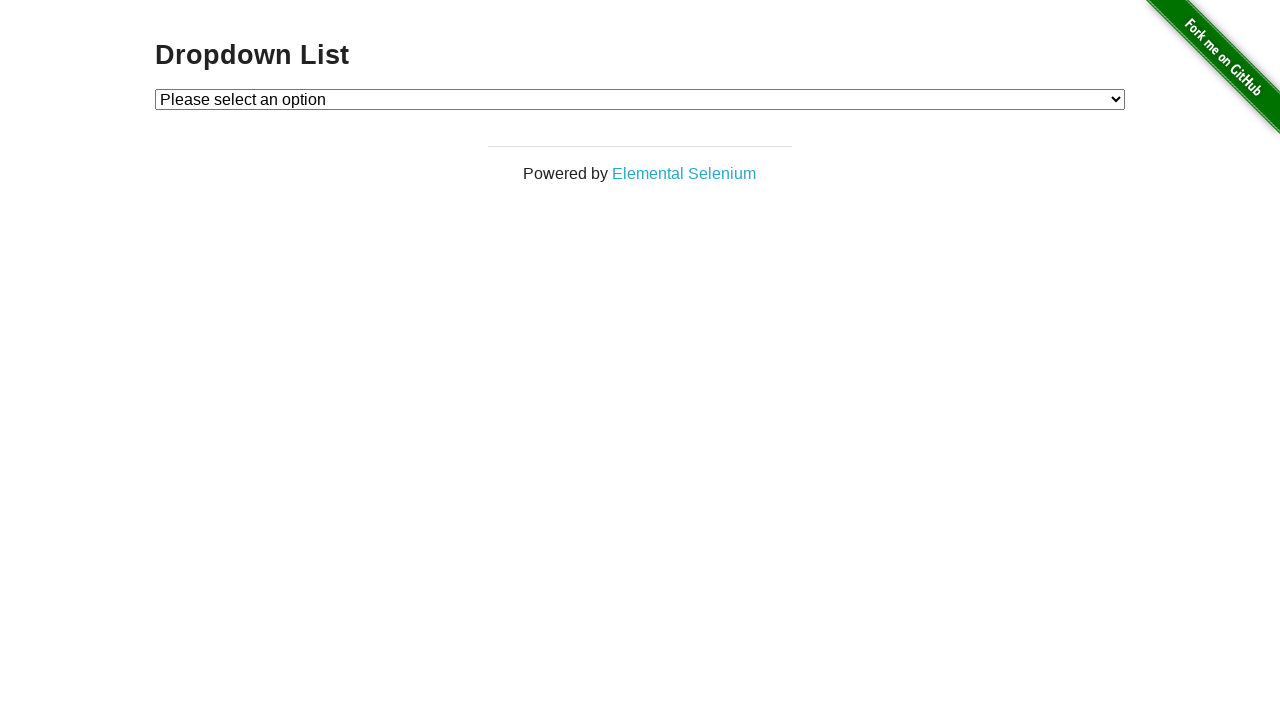

Navigated to dropdown page
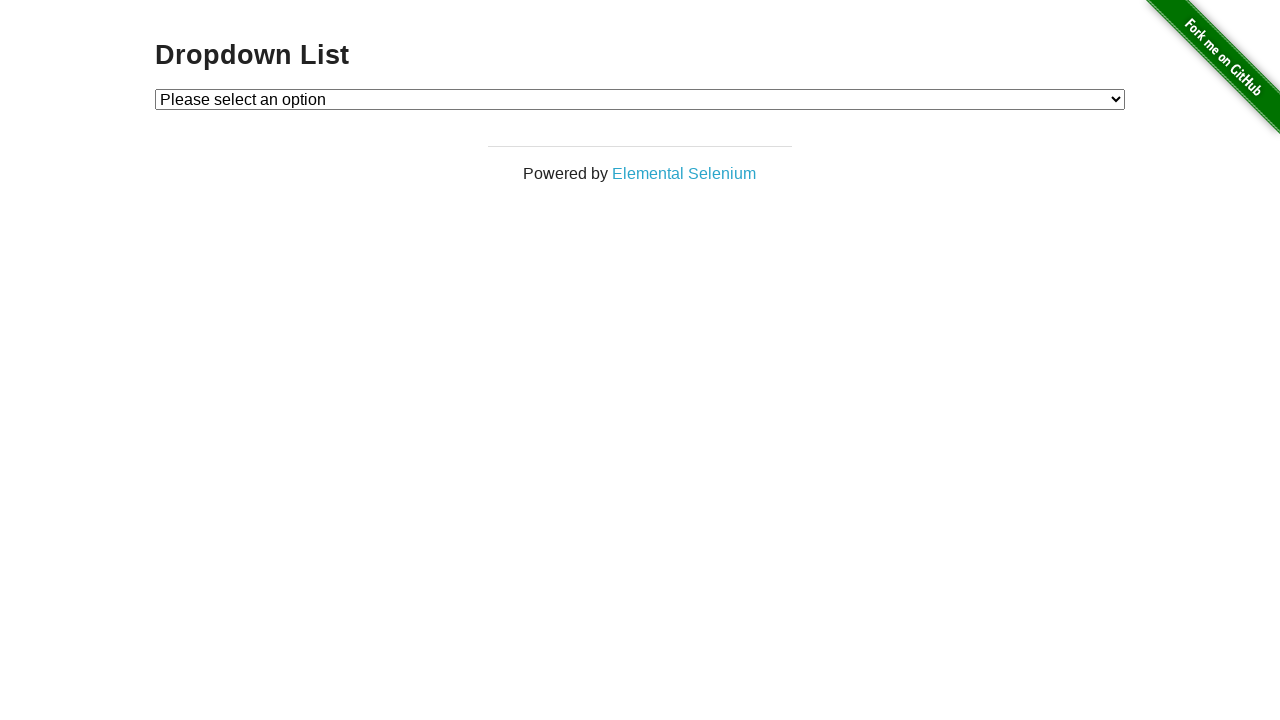

Selected Option 2 from dropdown menu on #dropdown
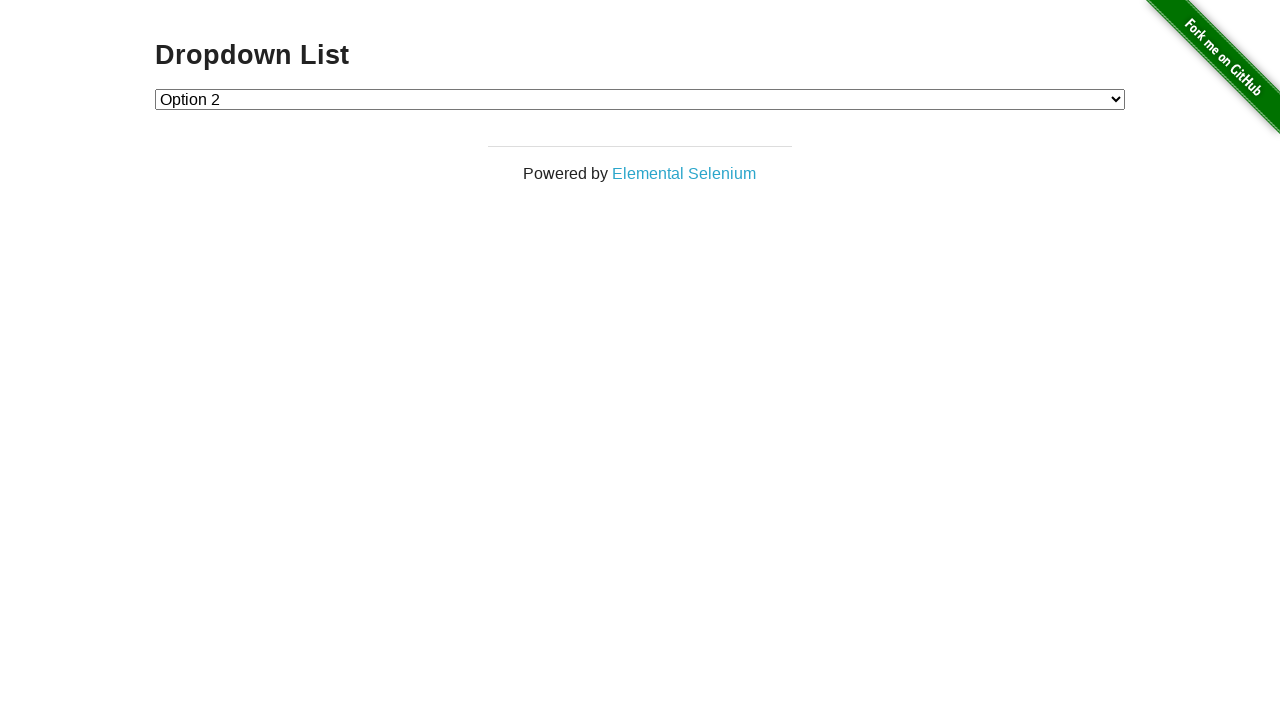

Verified that Option 2 was successfully selected
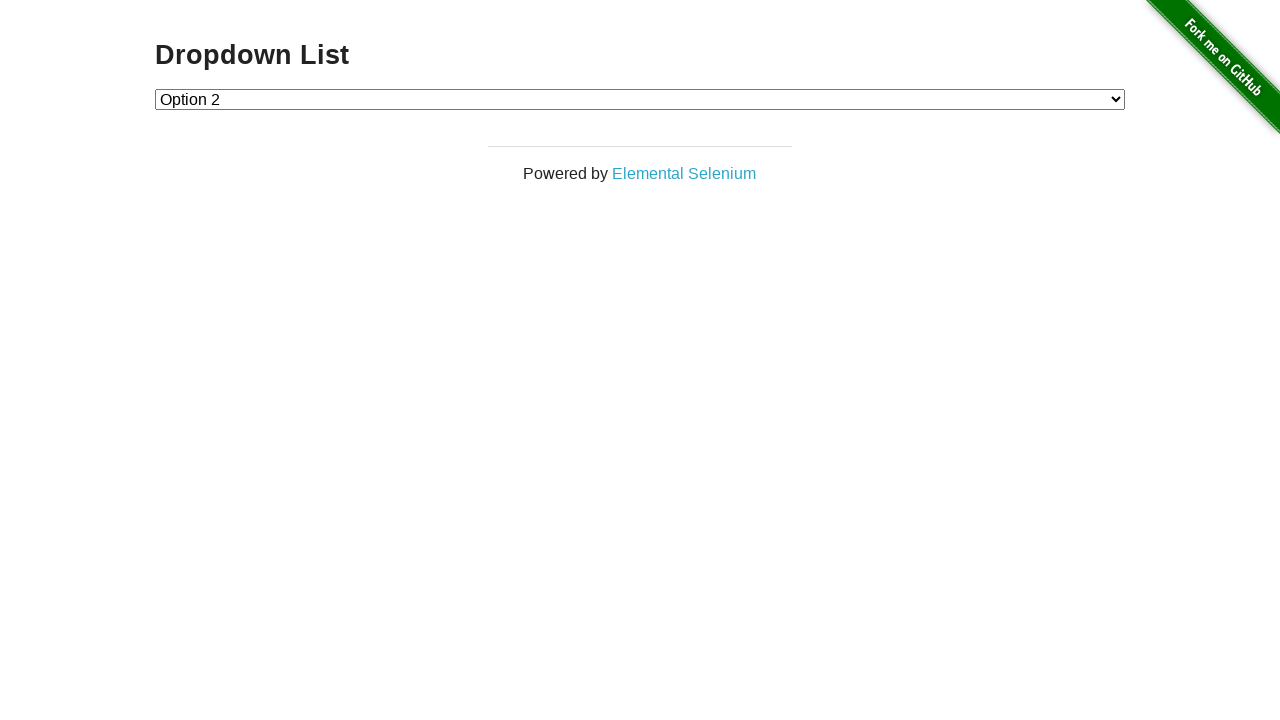

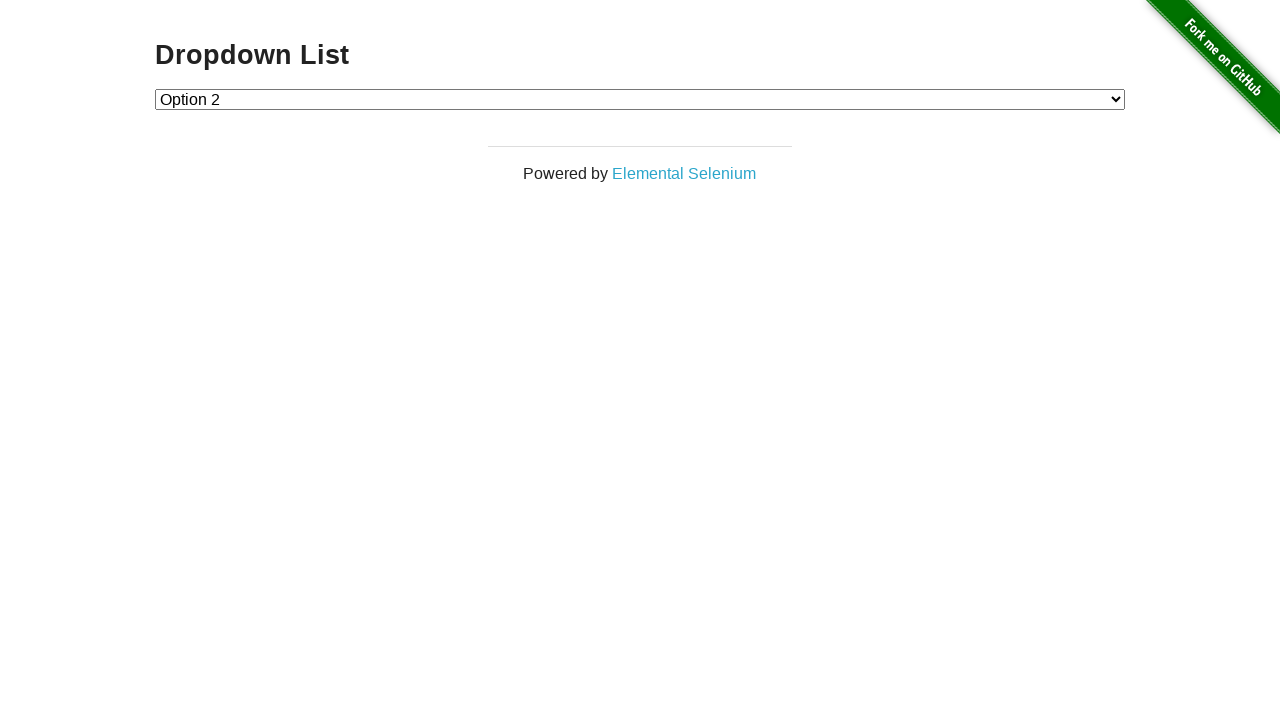